Tests partial form submission by filling first name and job title fields, selecting a radio button, and clicking the submit link.

Starting URL: http://formy-project.herokuapp.com/form

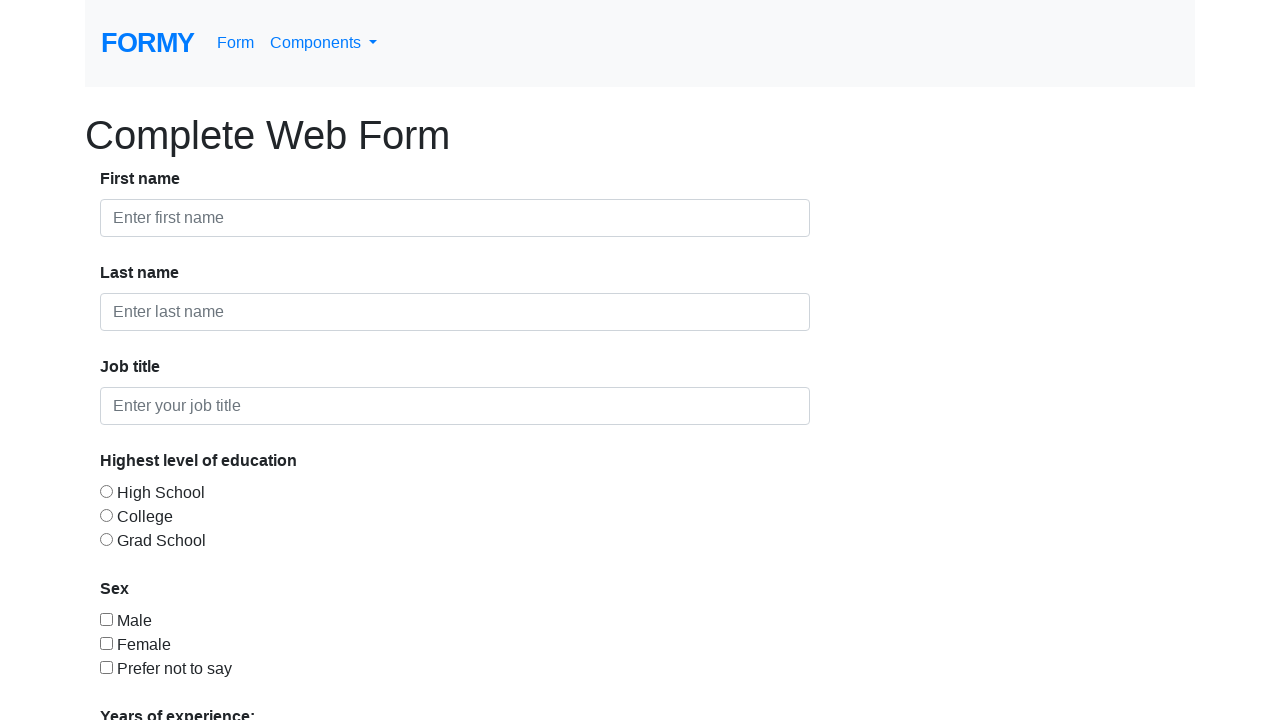

Filled first name field with 'Ammar' on #first-name
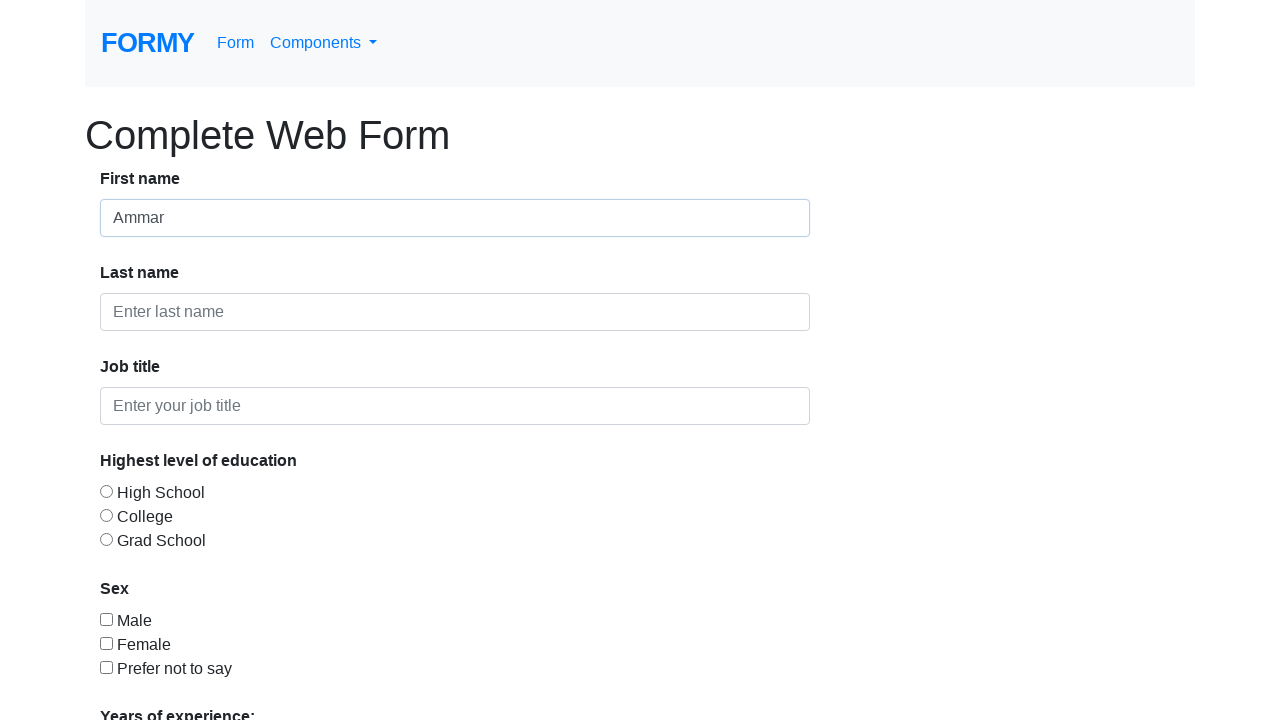

Filled job title field with 'Computer Engineering Student' on #job-title
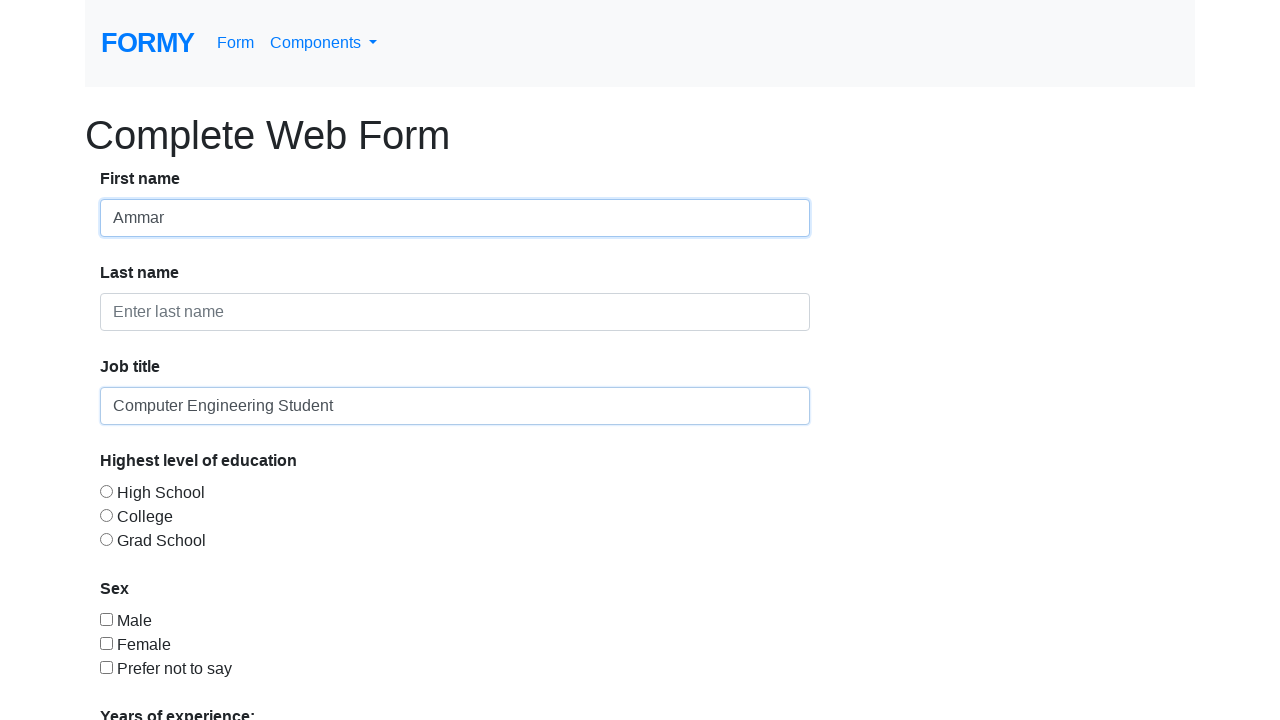

Clicked on first name field at (455, 218) on #first-name
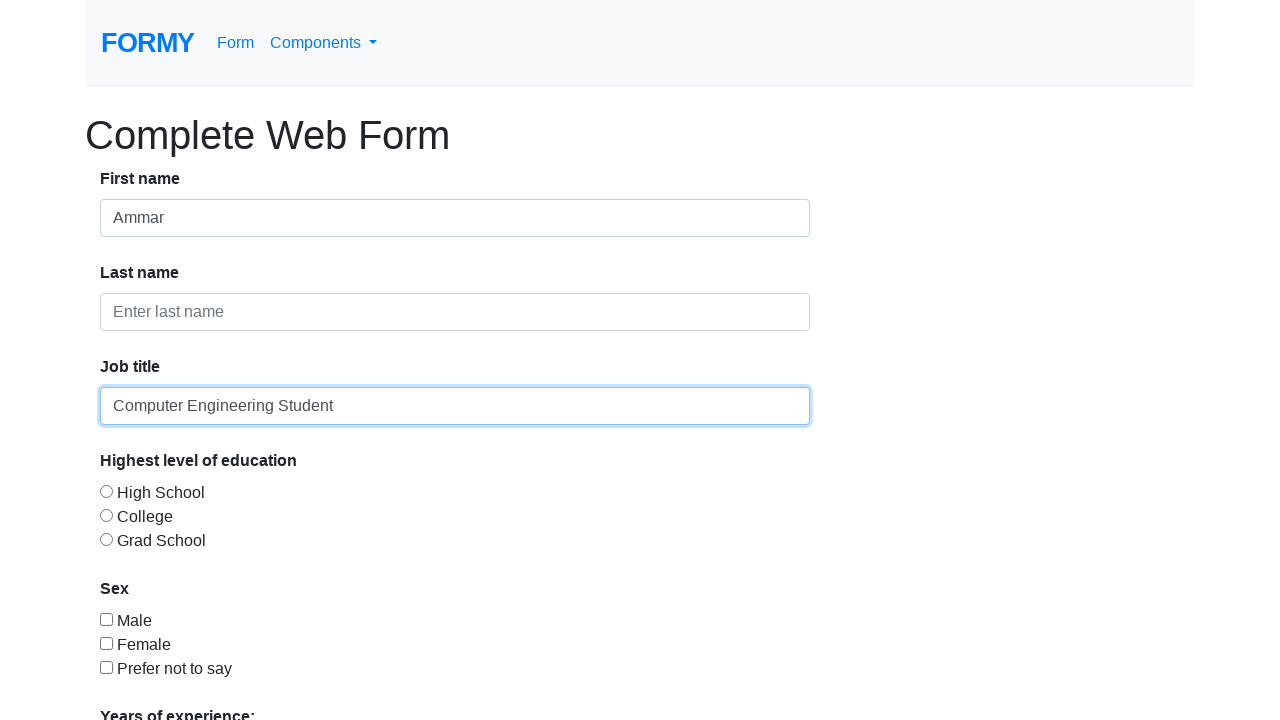

Clicked on job title field at (455, 406) on #job-title
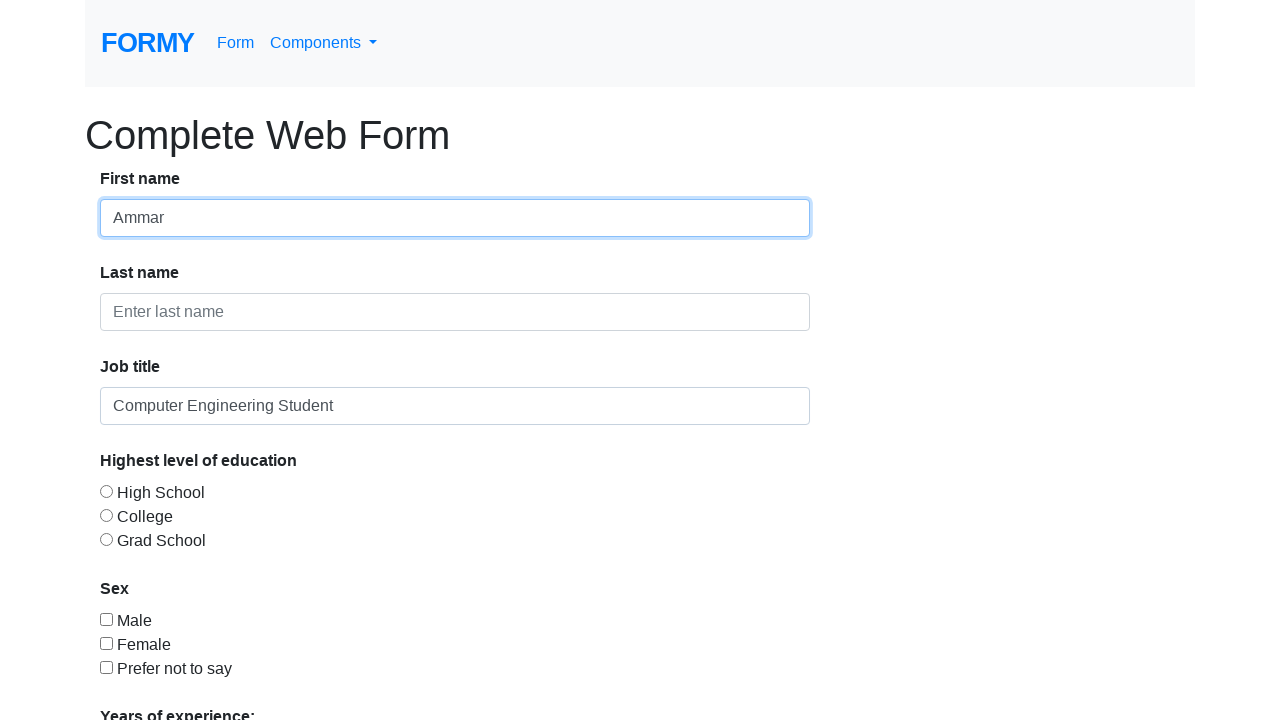

Selected radio button option 1 at (106, 491) on #radio-button-1
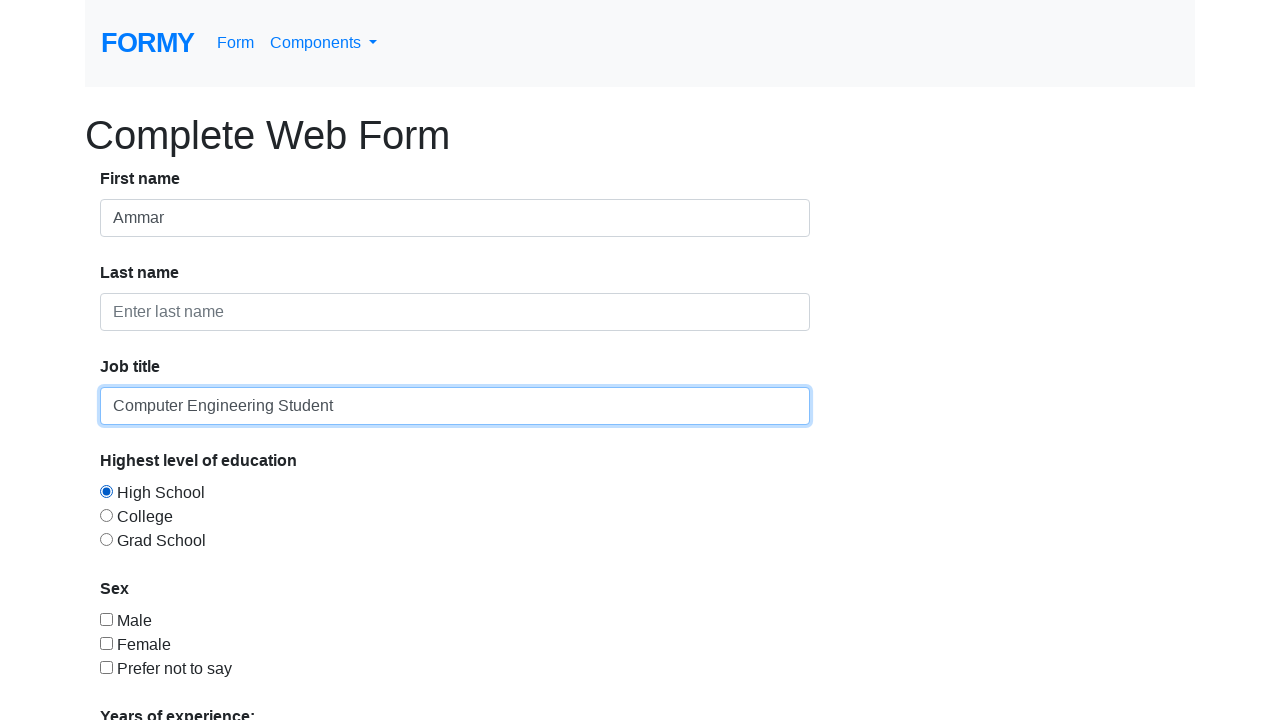

Clicked submit link to submit partial form at (148, 680) on xpath=/html/body/div/form/div/div[8]/a
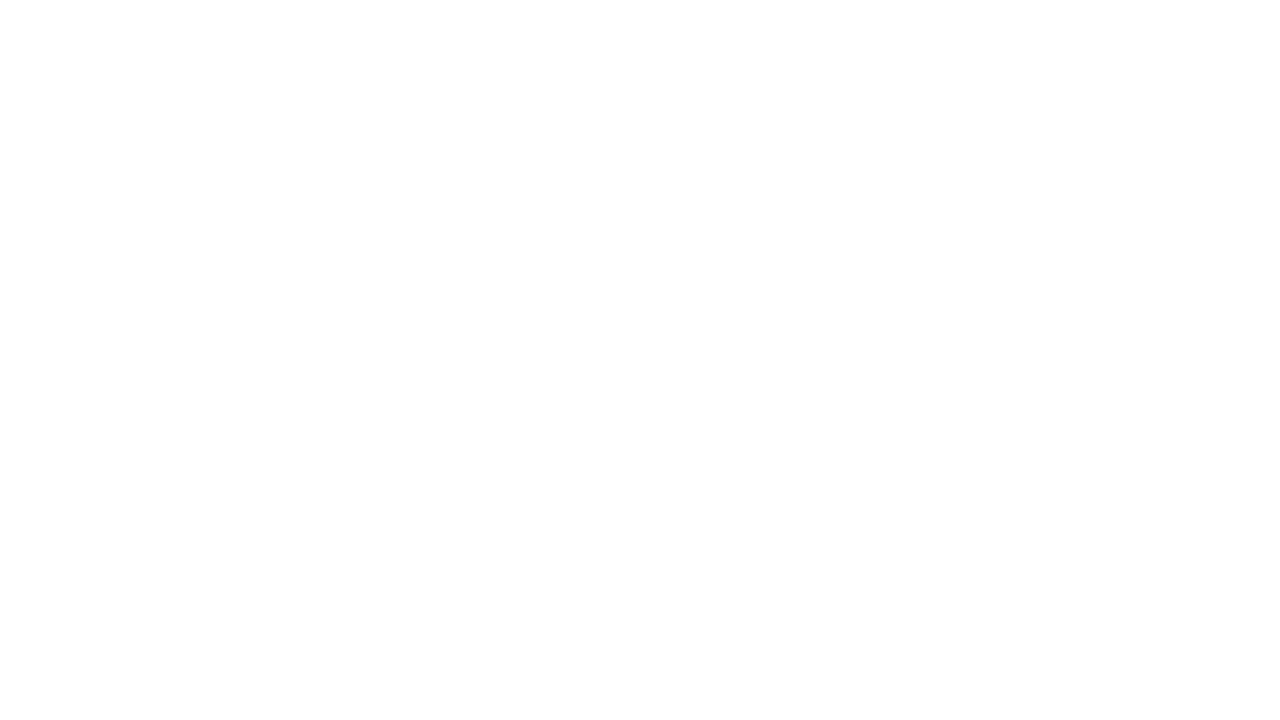

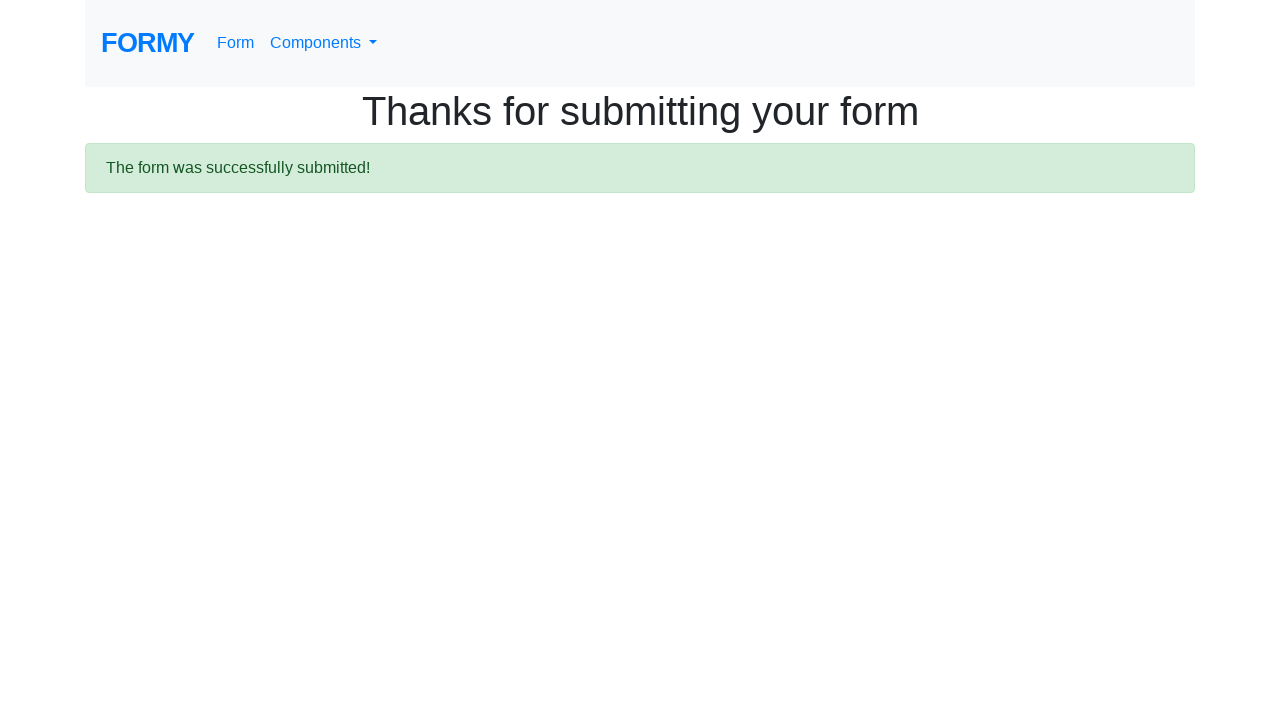